Tests opening and closing a small modal dialog, then verifying the large modal button is visible

Starting URL: https://demoqa.com/modal-dialogs

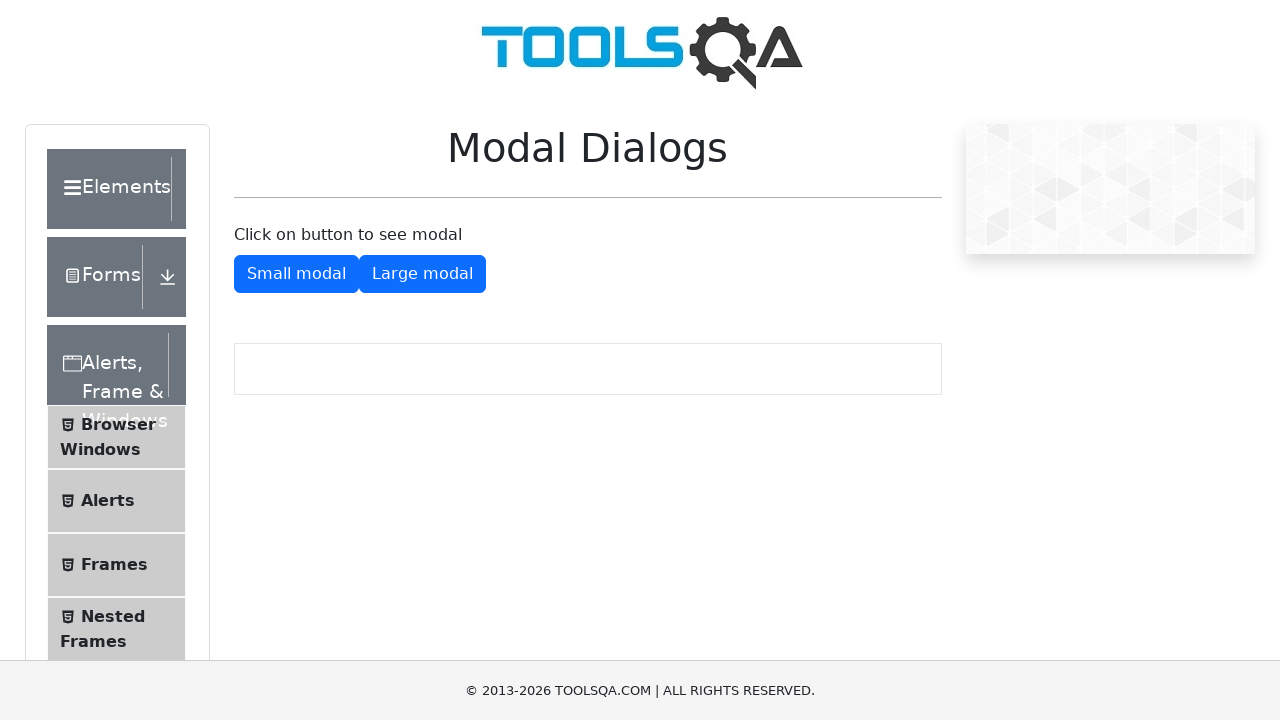

Clicked button to show small modal dialog at (296, 274) on #showSmallModal
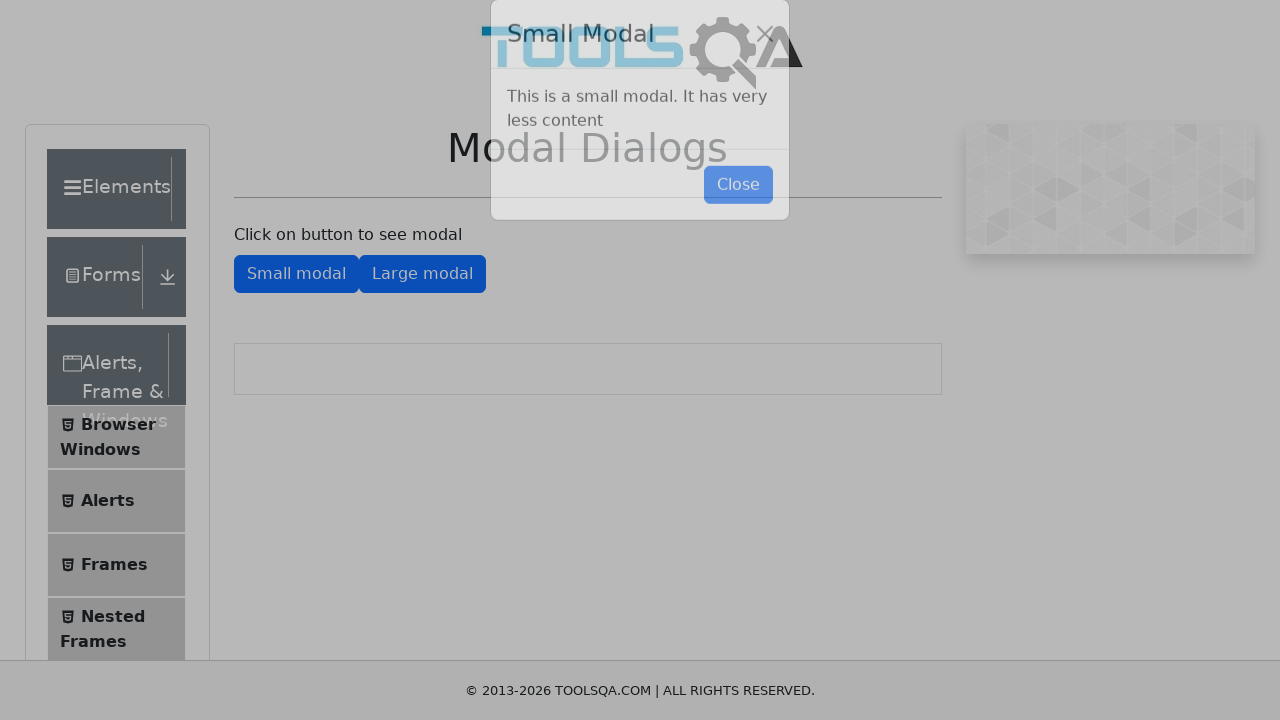

Clicked button to close small modal dialog at (738, 214) on #closeSmallModal
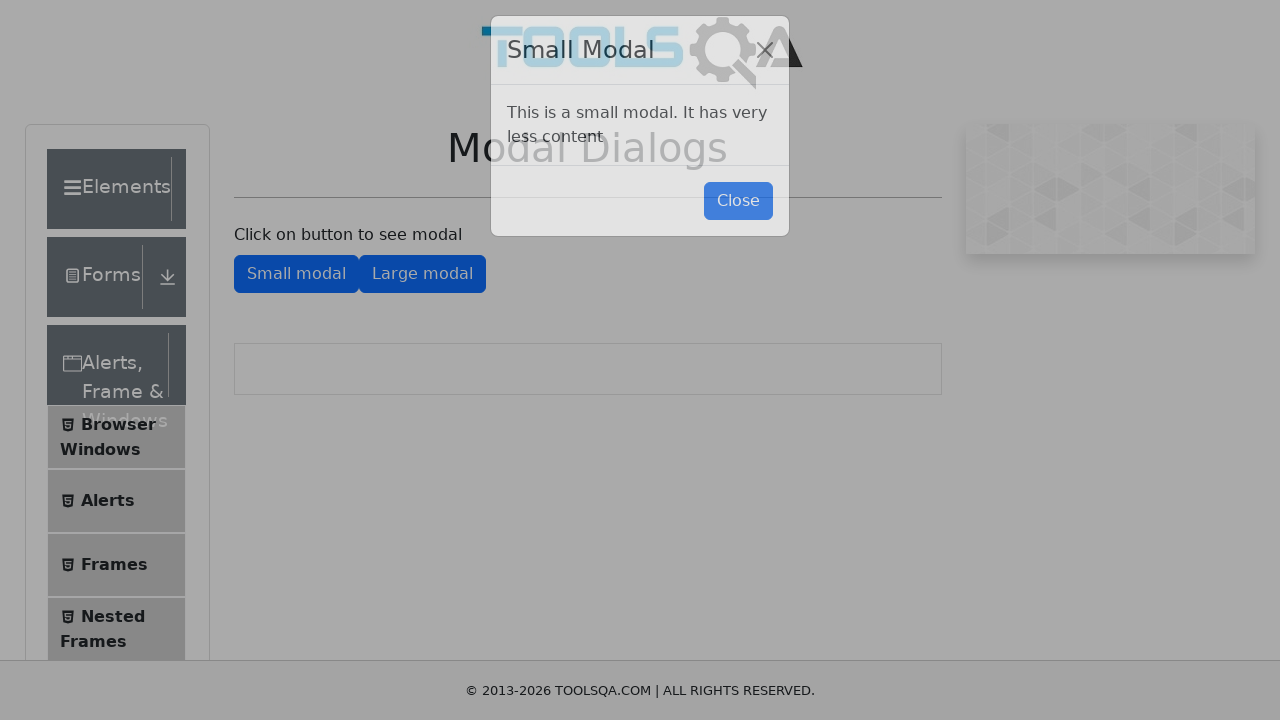

Verified large modal button is visible
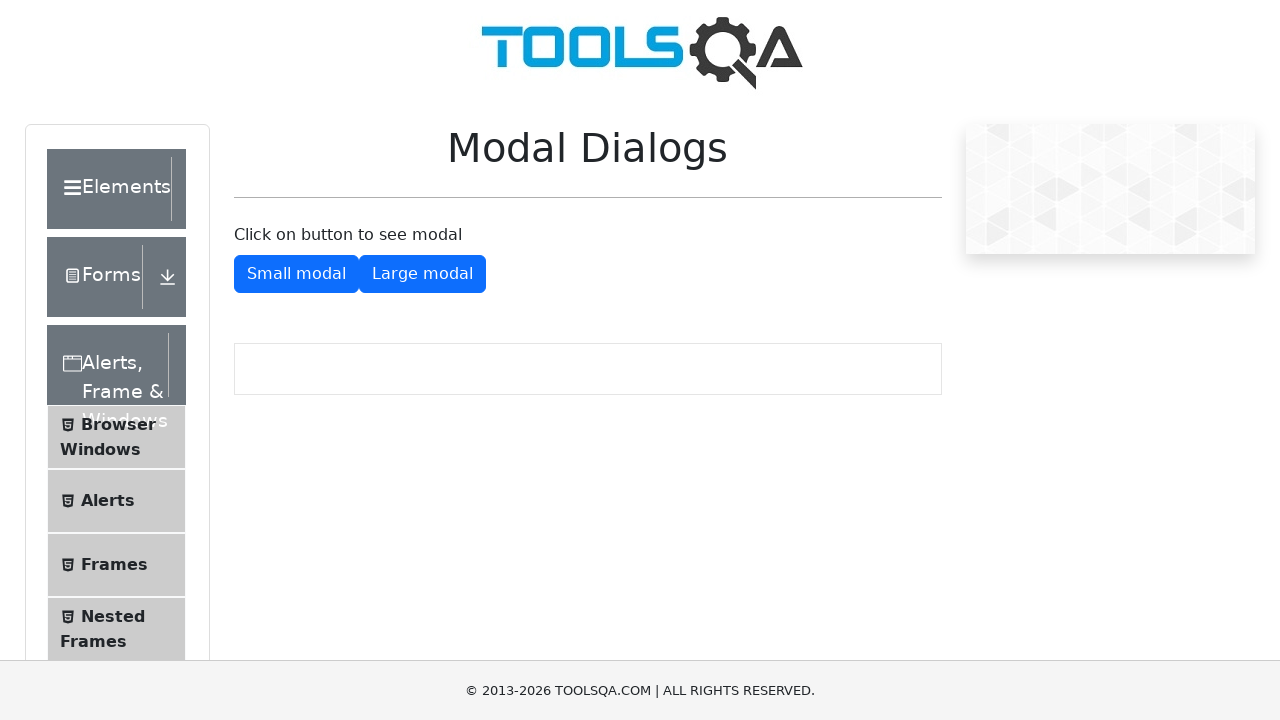

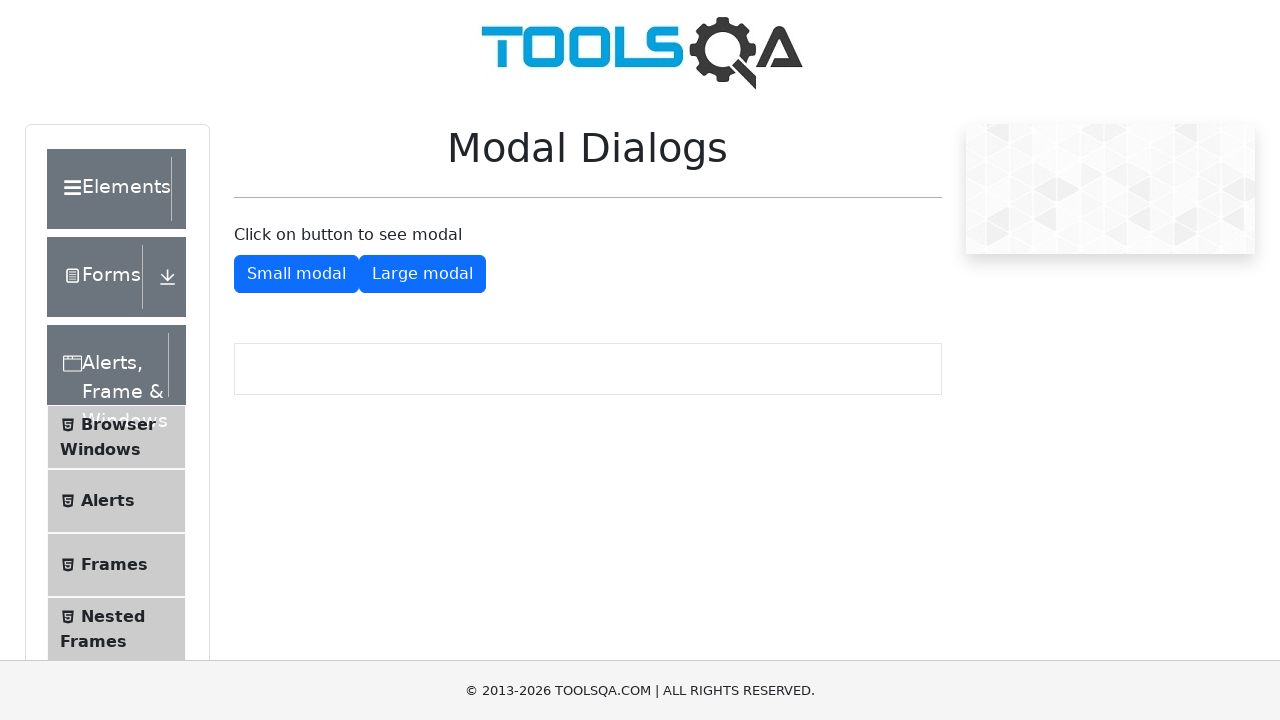